Tests the Marshalls store locator functionality by entering a zip code (60089) in the search box, submitting the search, and verifying that store results are displayed.

Starting URL: https://www.marshalls.com/us/store/stores/storeLocator.jsp

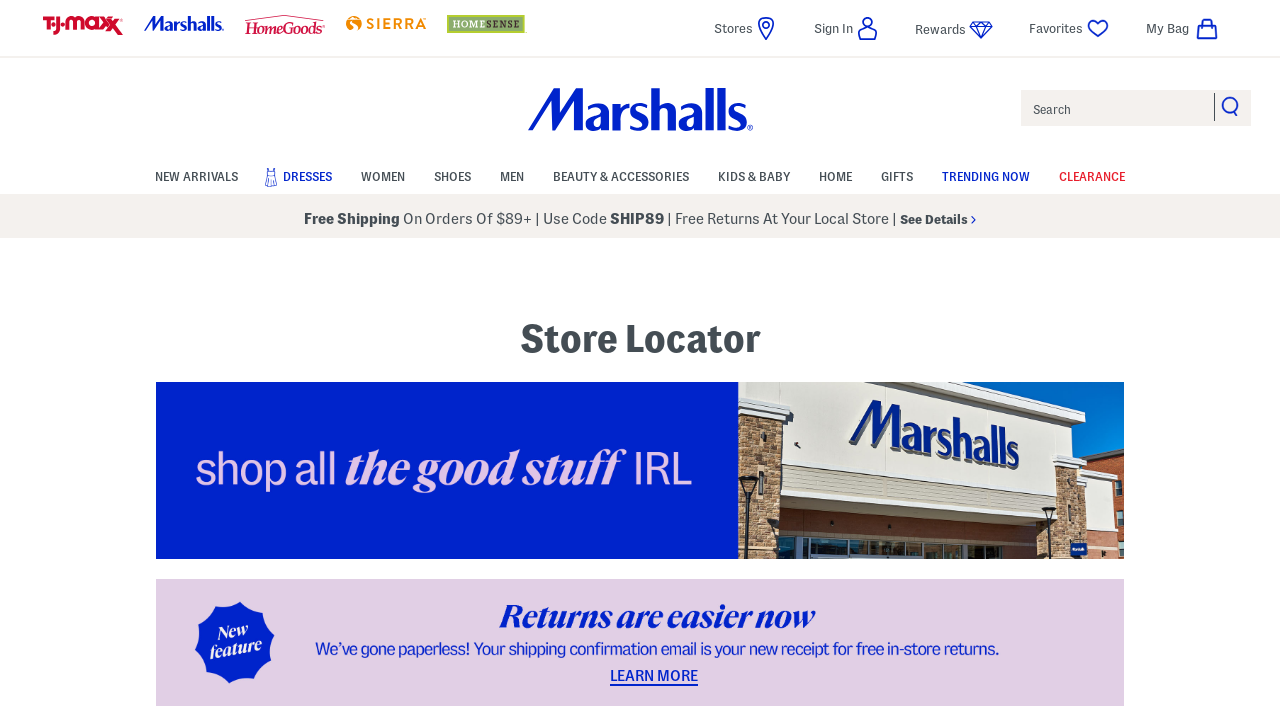

Filled store location search box with zip code '60089' on #store-location-zip
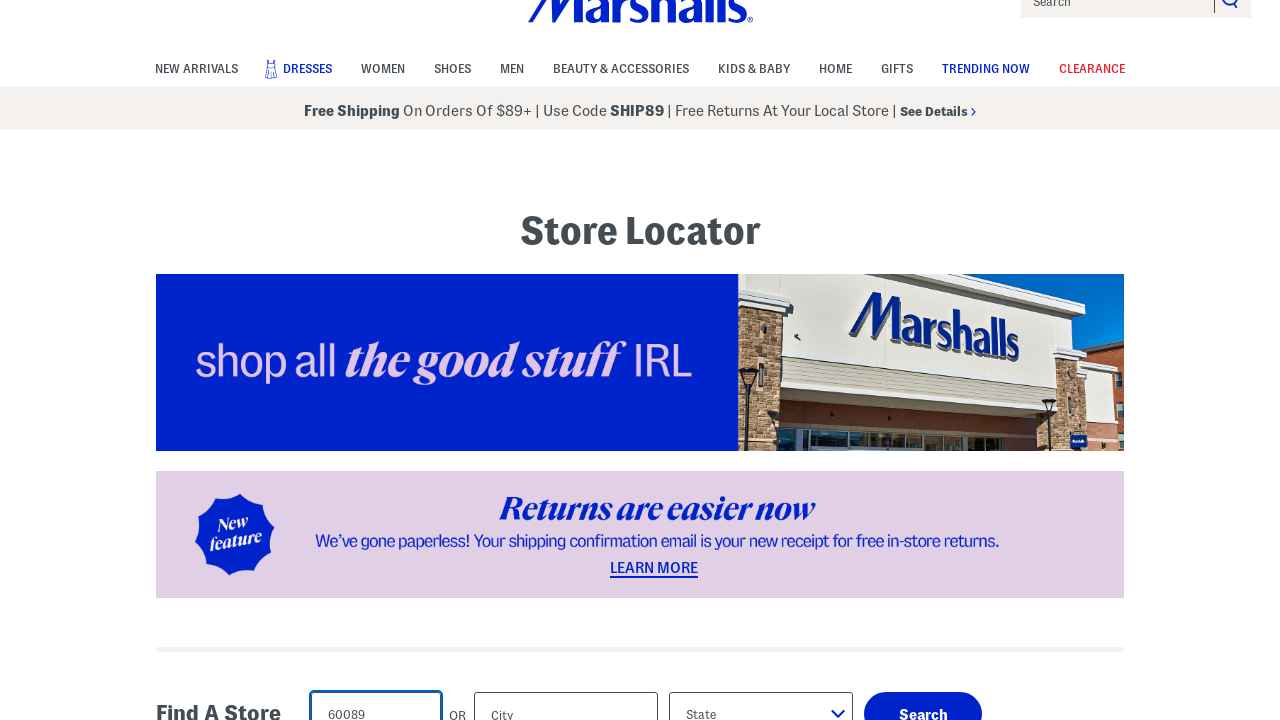

Clicked the search/submit button at (923, 698) on input[name='submit']
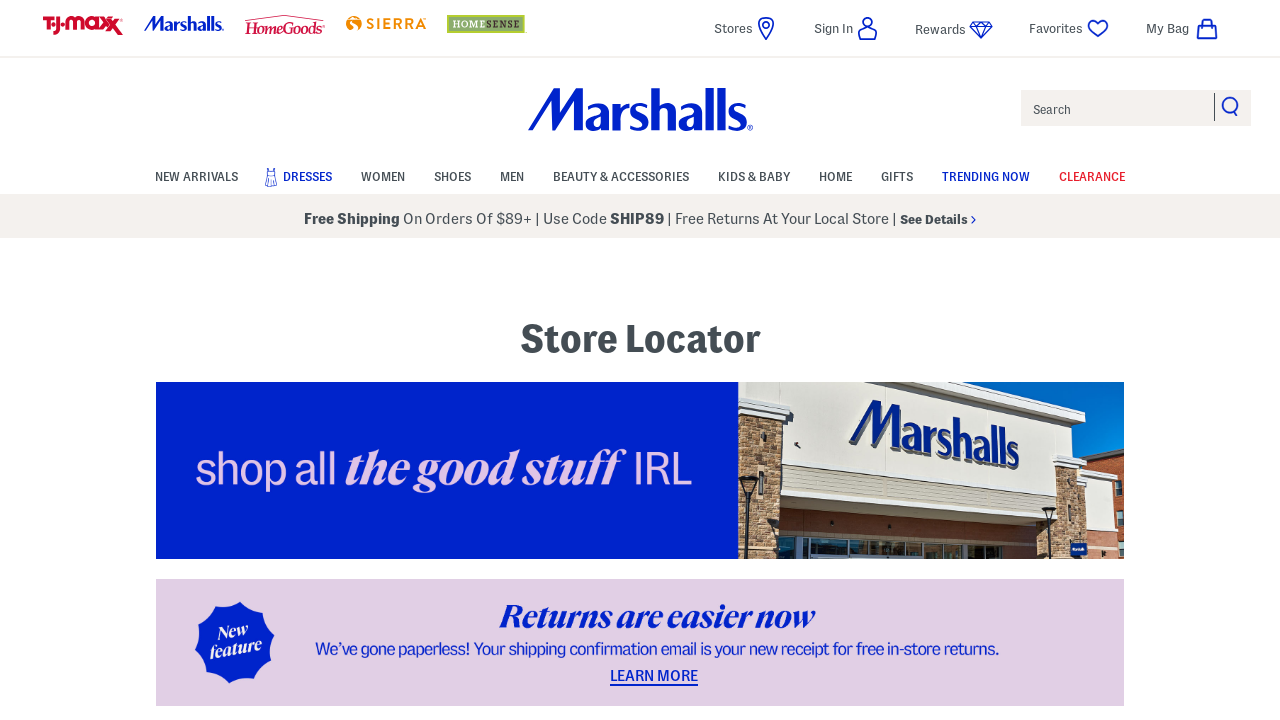

Waited for page to reach networkidle state
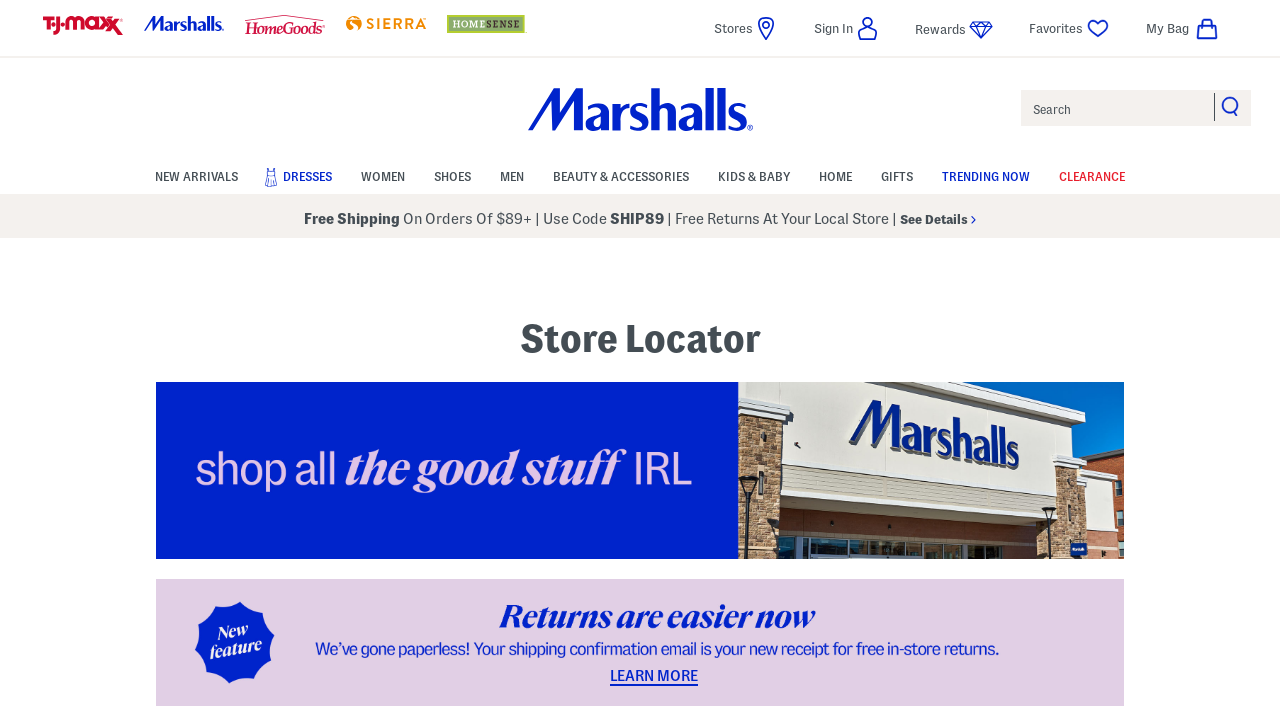

Verified store results are displayed with Buffalo Grove location
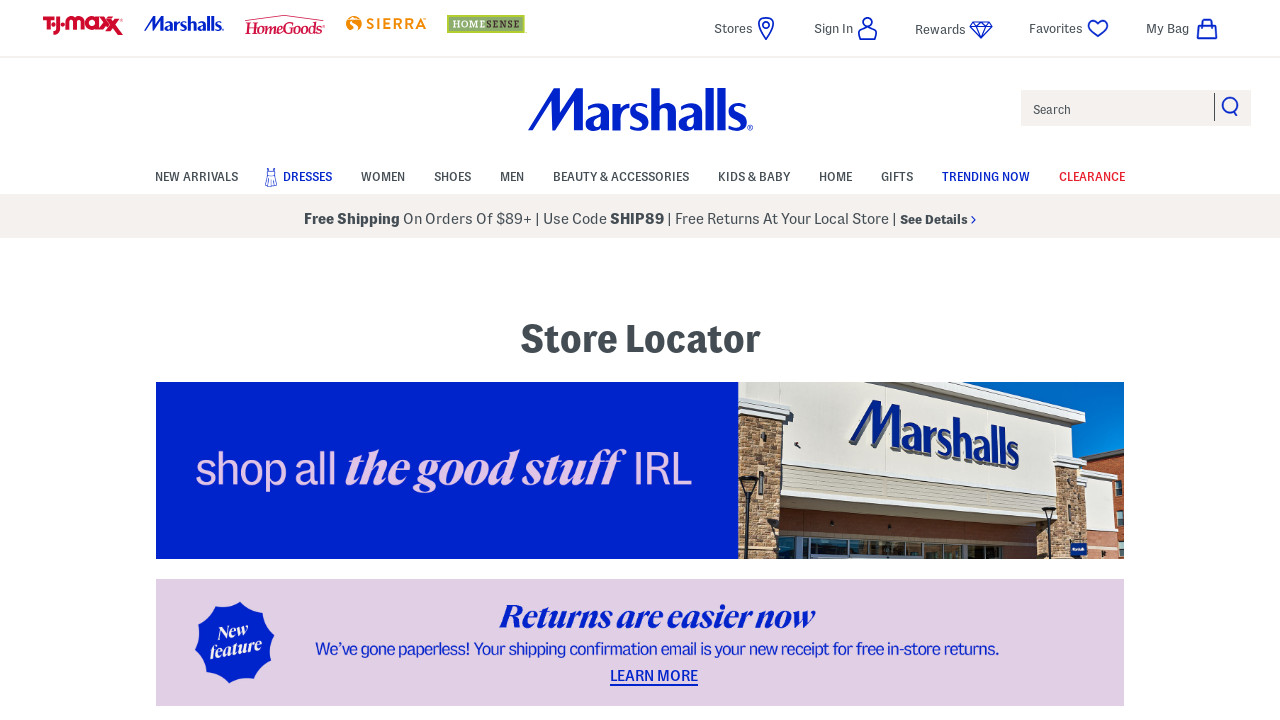

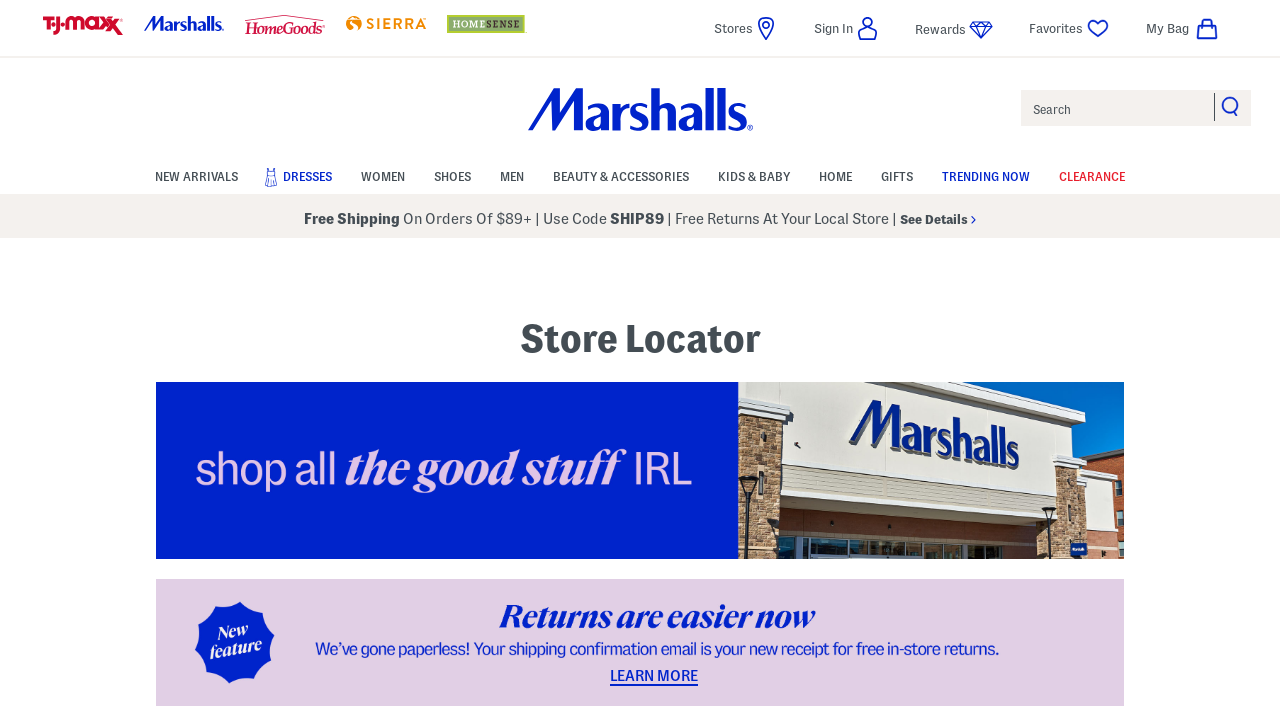